Tests checkbox functionality by finding all checkboxes on a form page and clicking any that are not already selected to ensure they become checked.

Starting URL: http://echoecho.com/htmlforms09.htm

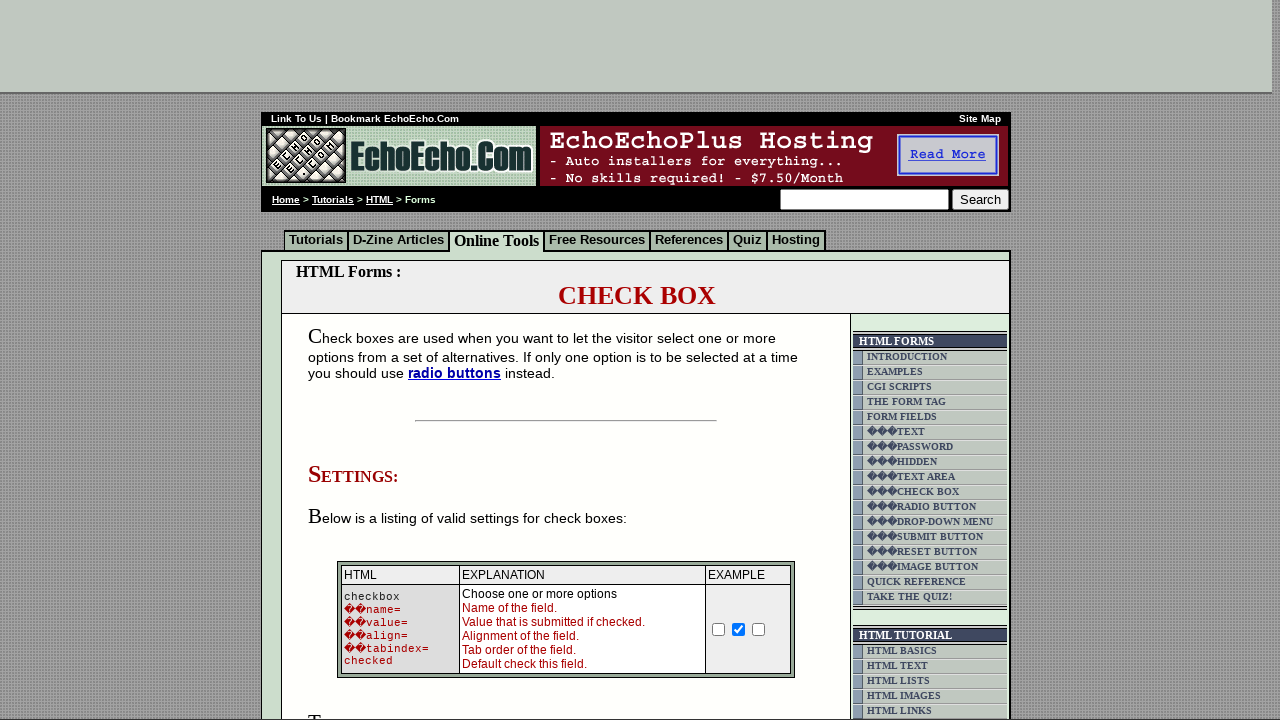

Waited for checkboxes to be present on the form
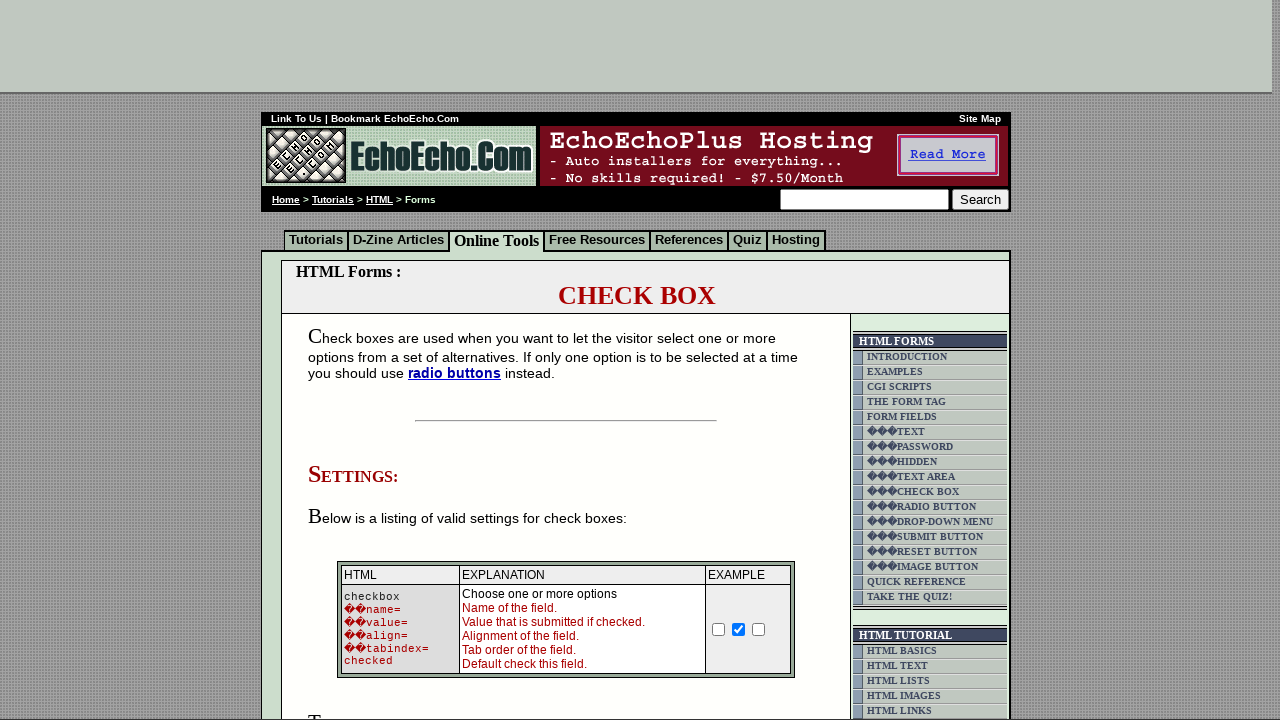

Located all checkboxes in the table
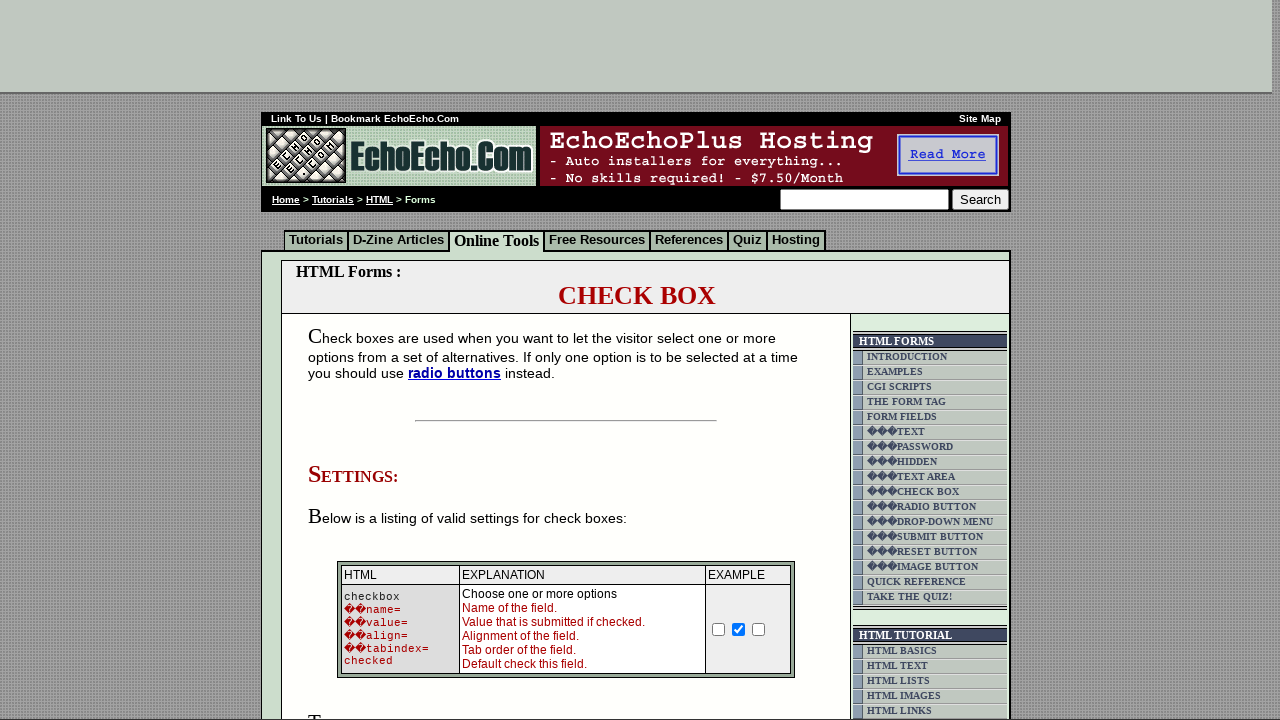

Found 3 checkboxes on the form
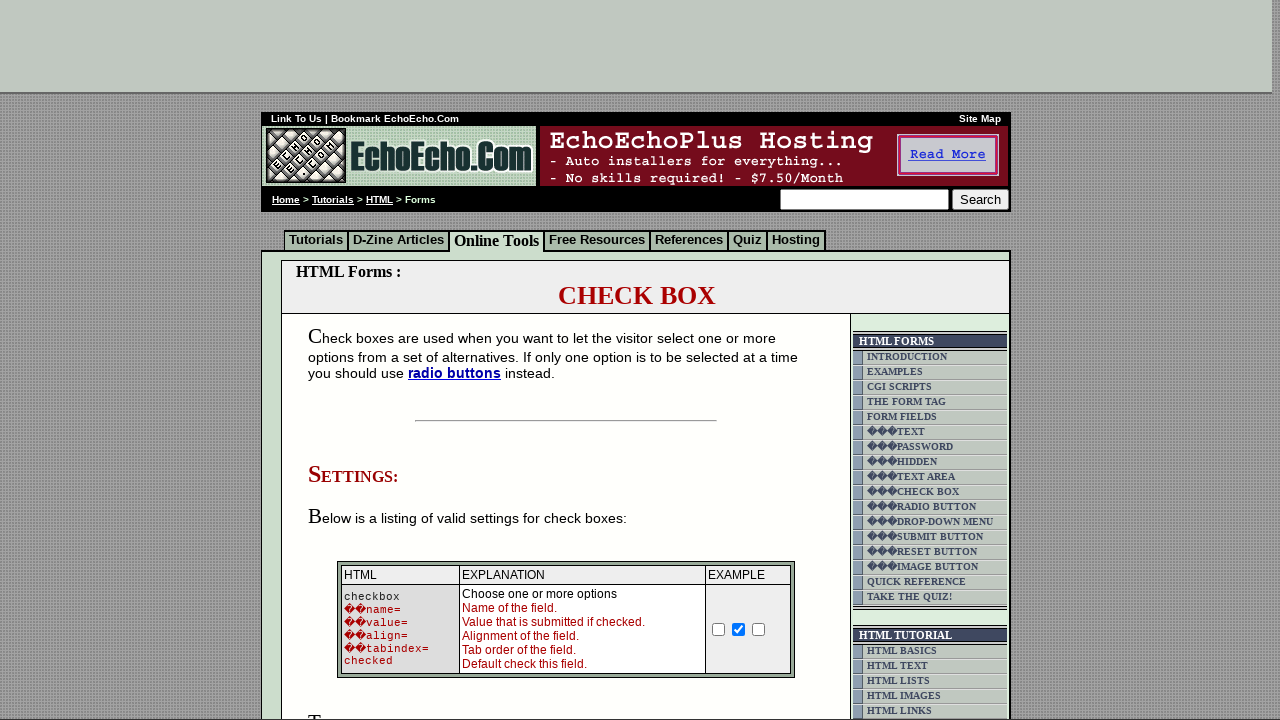

Retrieved checkbox 1 of 3
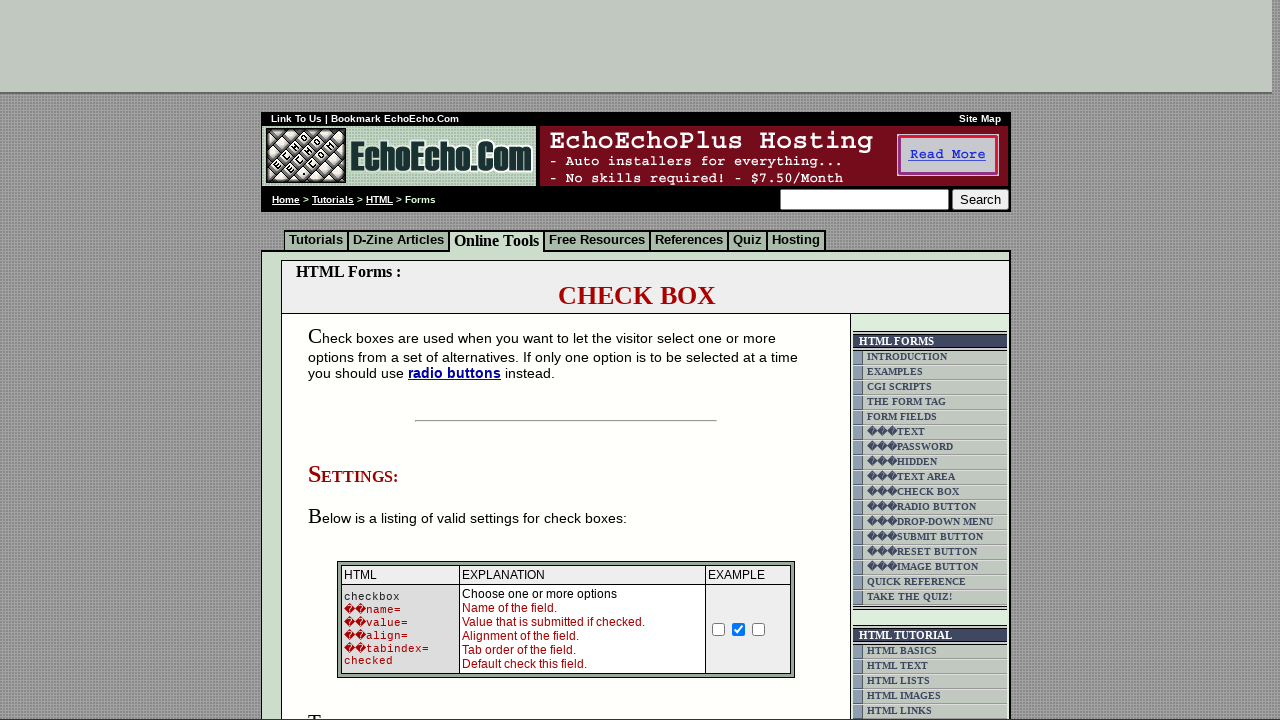

Clicked checkbox 1 to select it at (354, 360) on td.table5 input[type='checkbox'] >> nth=0
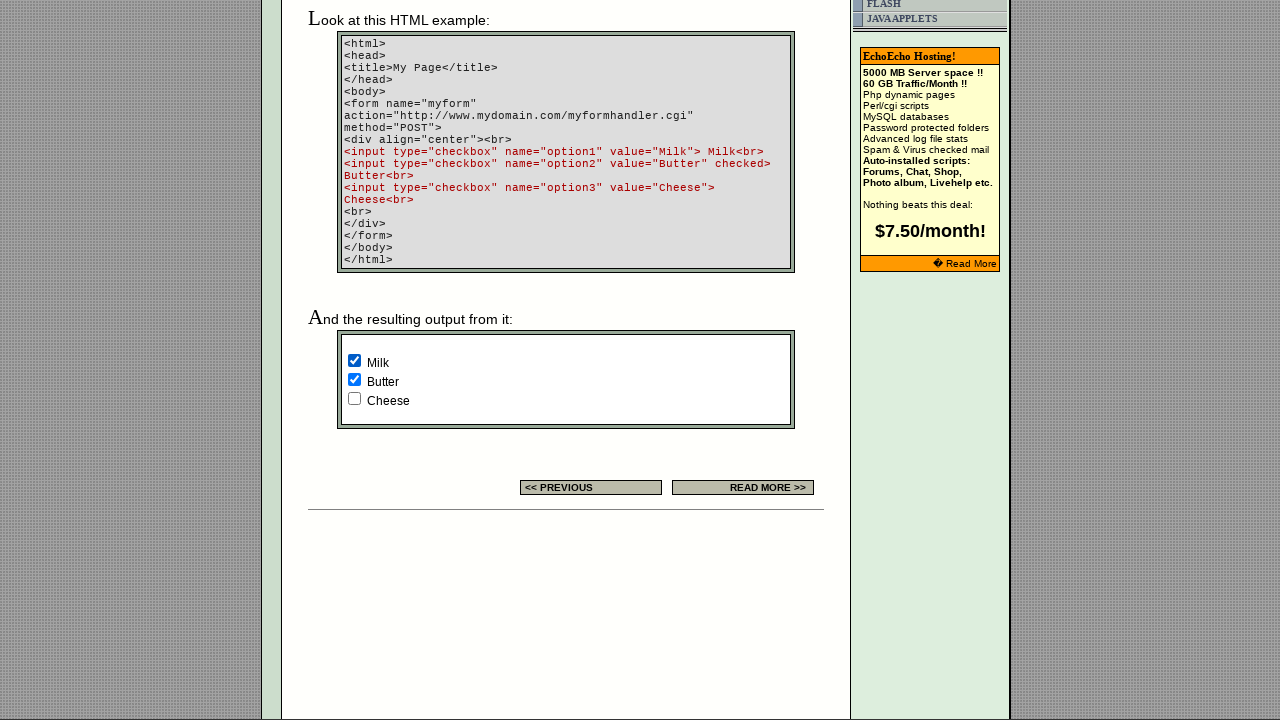

Retrieved checkbox 2 of 3
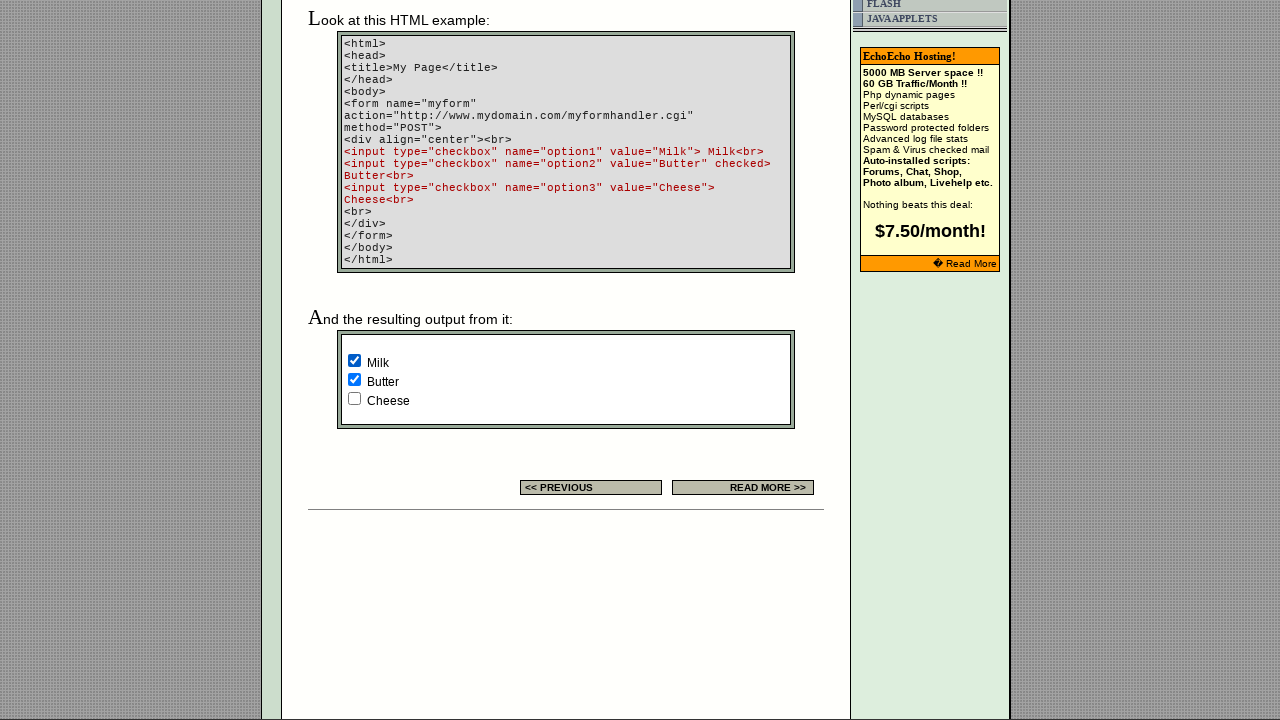

Checkbox 2 was already selected, skipped
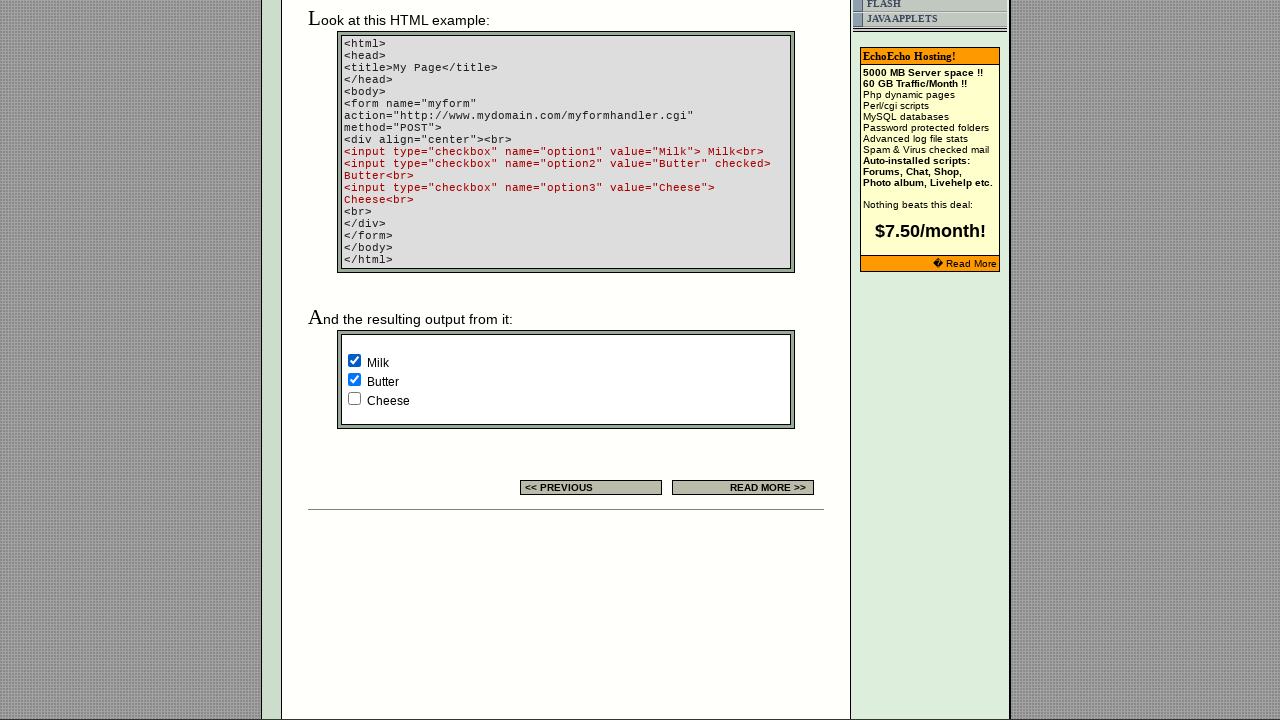

Retrieved checkbox 3 of 3
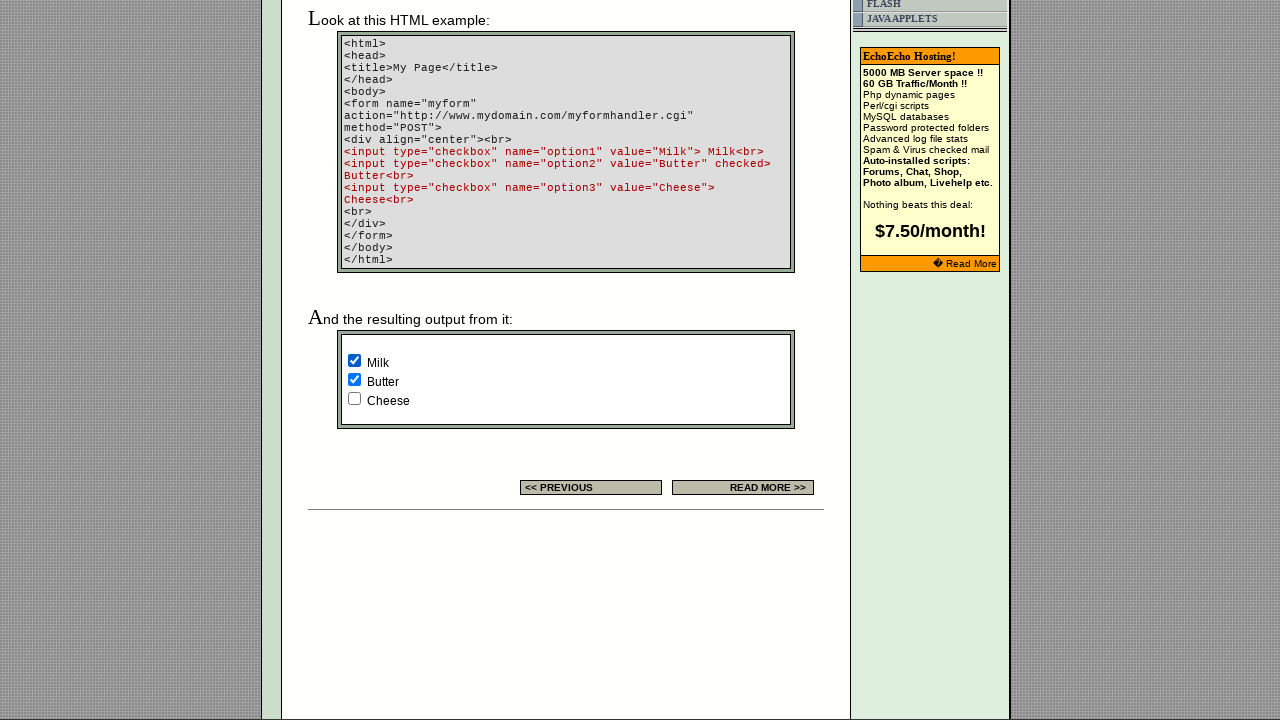

Clicked checkbox 3 to select it at (354, 398) on td.table5 input[type='checkbox'] >> nth=2
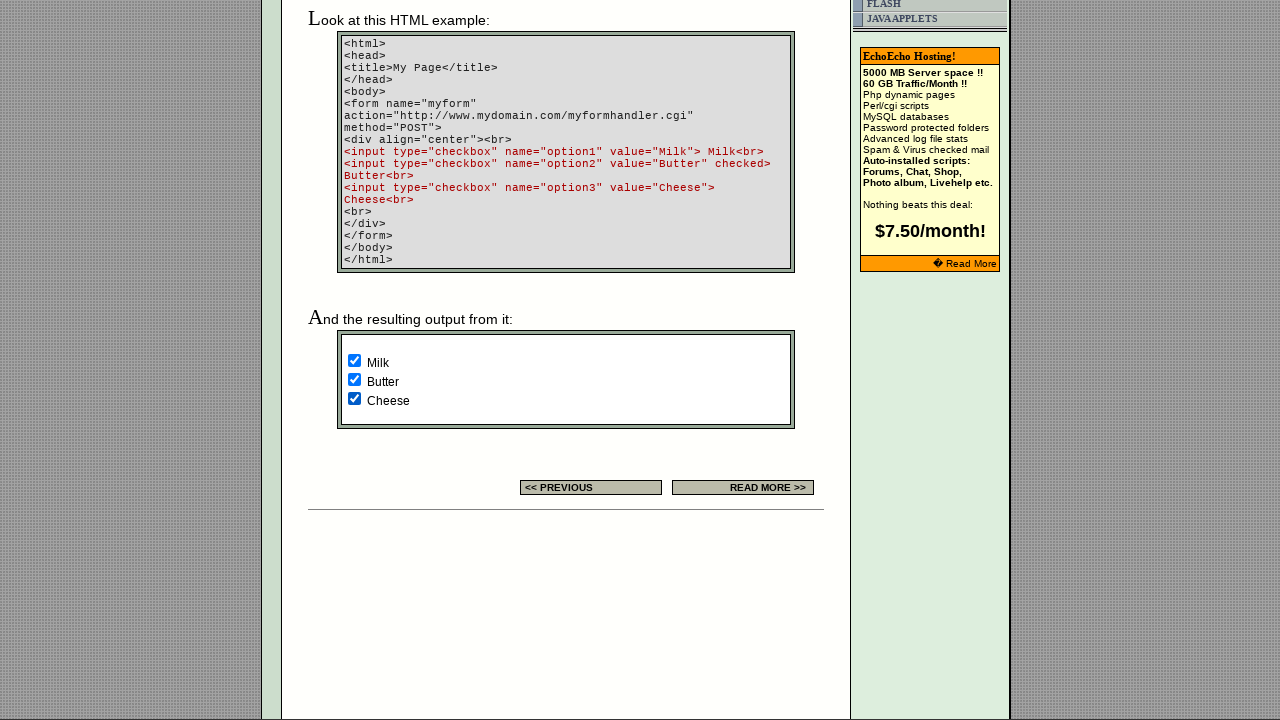

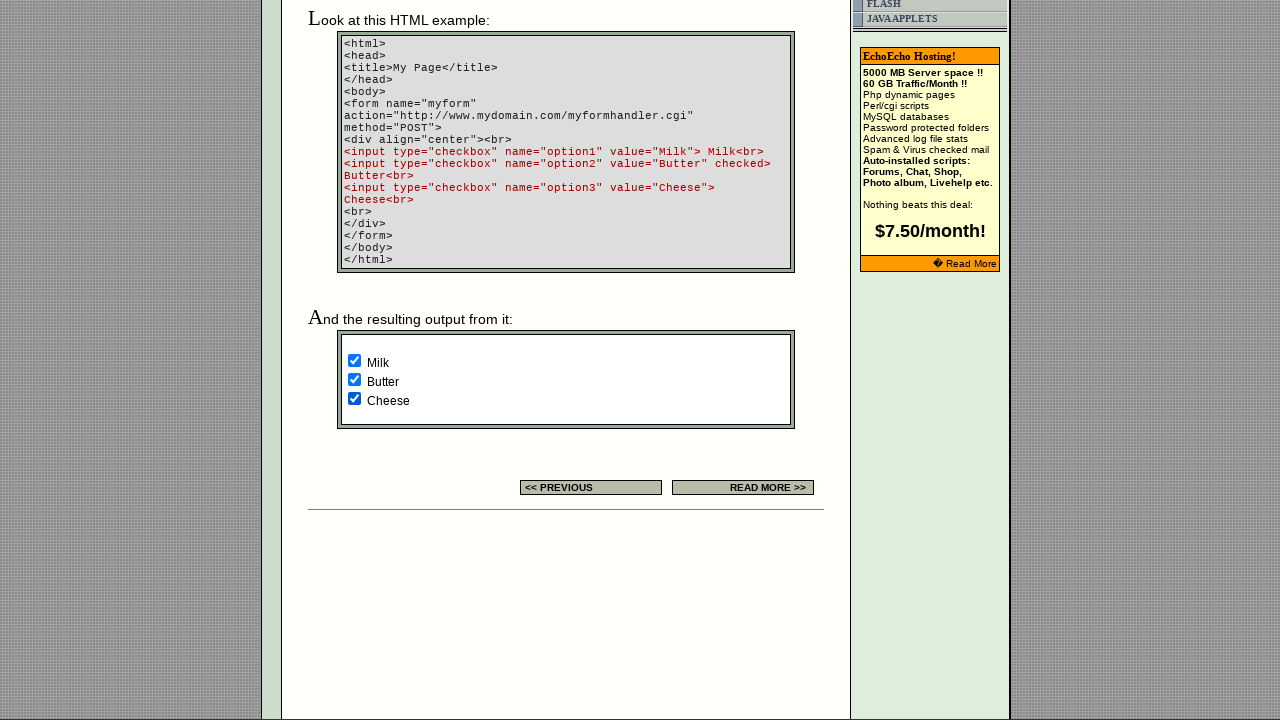